Tests that the currently applied filter is highlighted by clicking through filter links.

Starting URL: https://demo.playwright.dev/todomvc

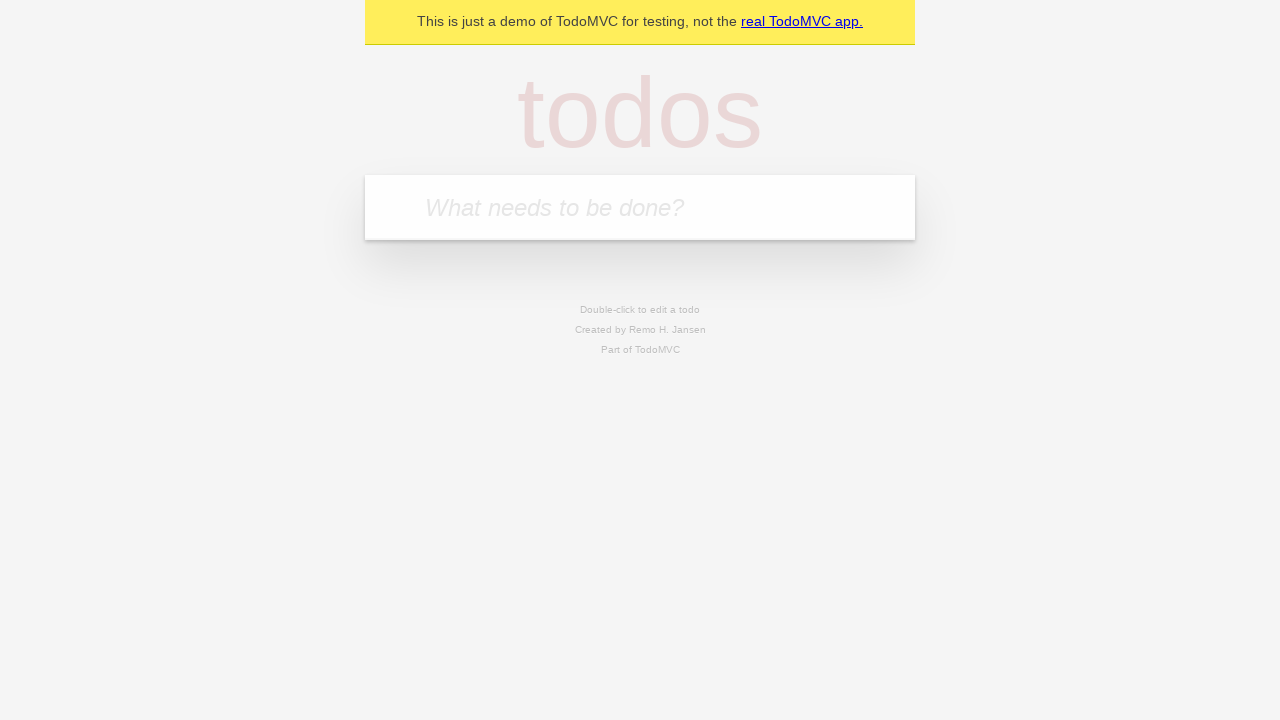

Filled todo input with 'buy some cheese' on internal:attr=[placeholder="What needs to be done?"i]
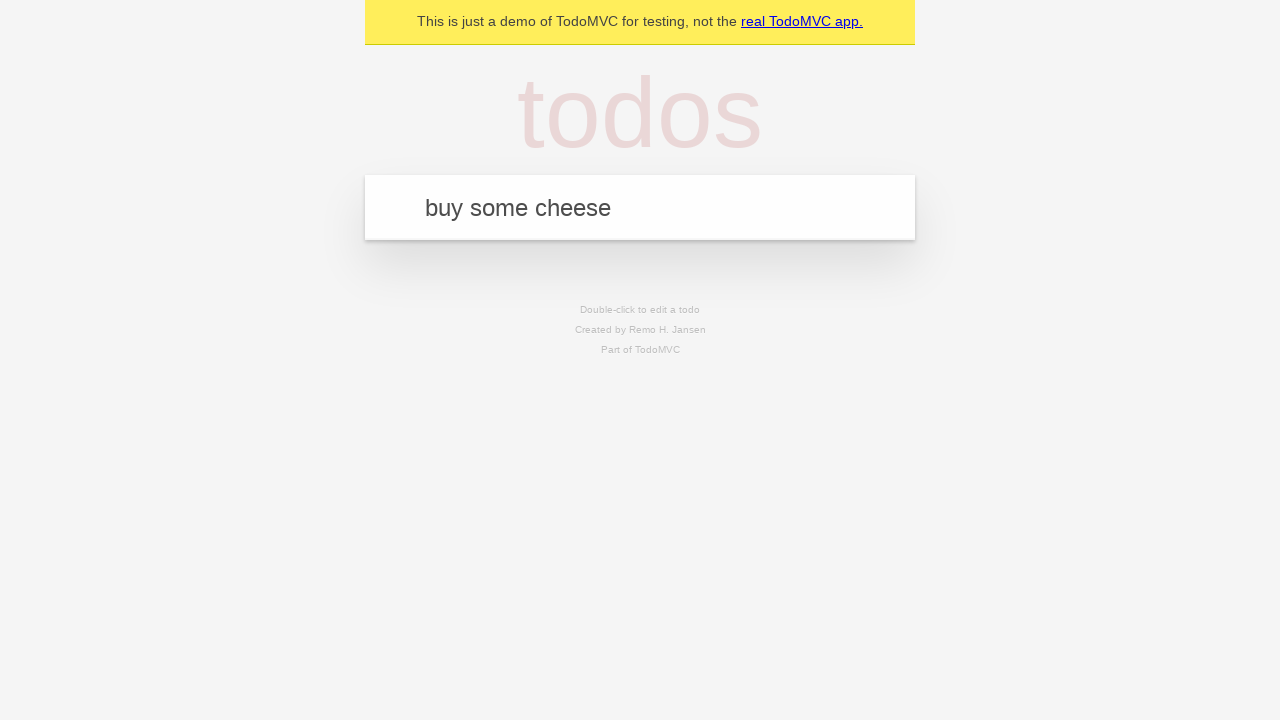

Pressed Enter to add todo 'buy some cheese' on internal:attr=[placeholder="What needs to be done?"i]
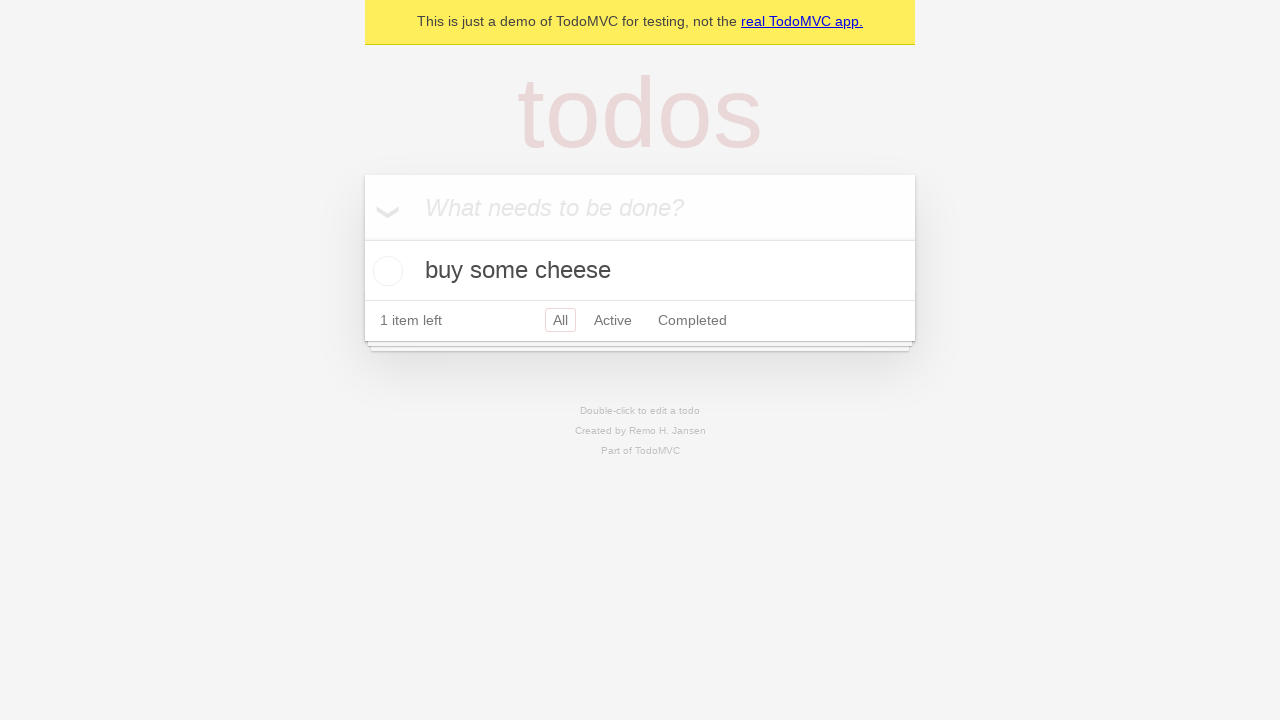

Filled todo input with 'feed the cat' on internal:attr=[placeholder="What needs to be done?"i]
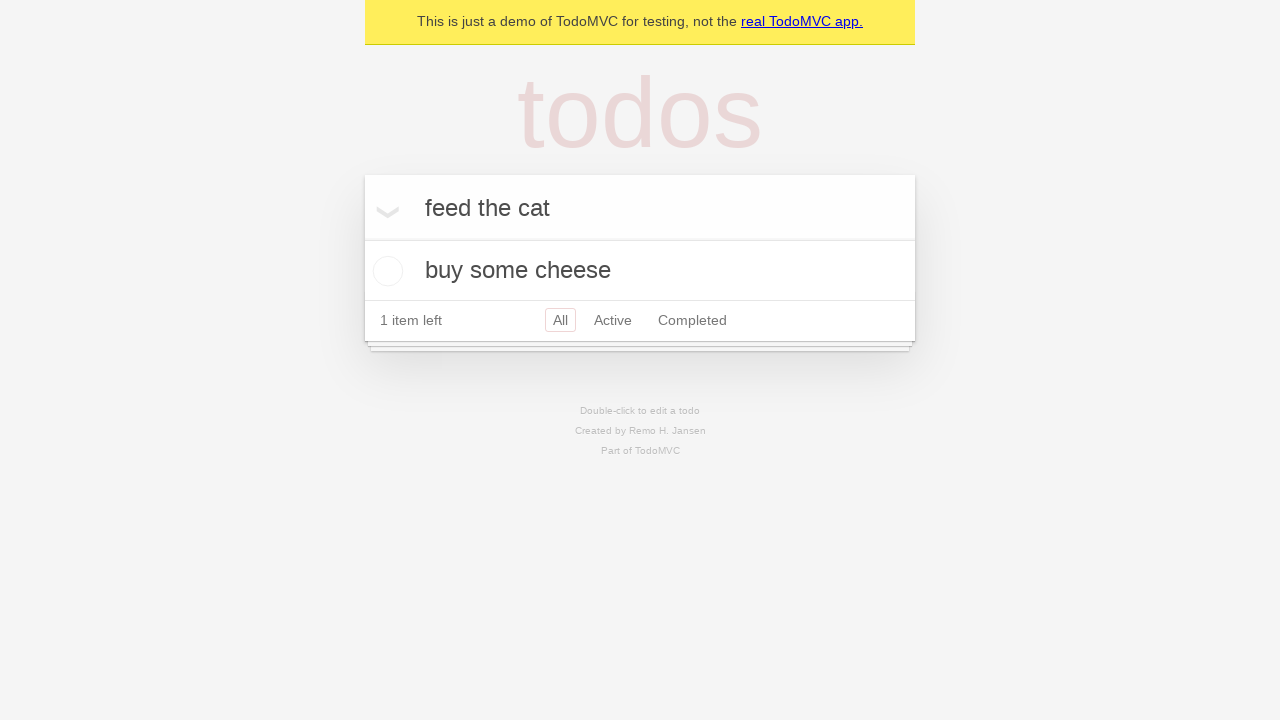

Pressed Enter to add todo 'feed the cat' on internal:attr=[placeholder="What needs to be done?"i]
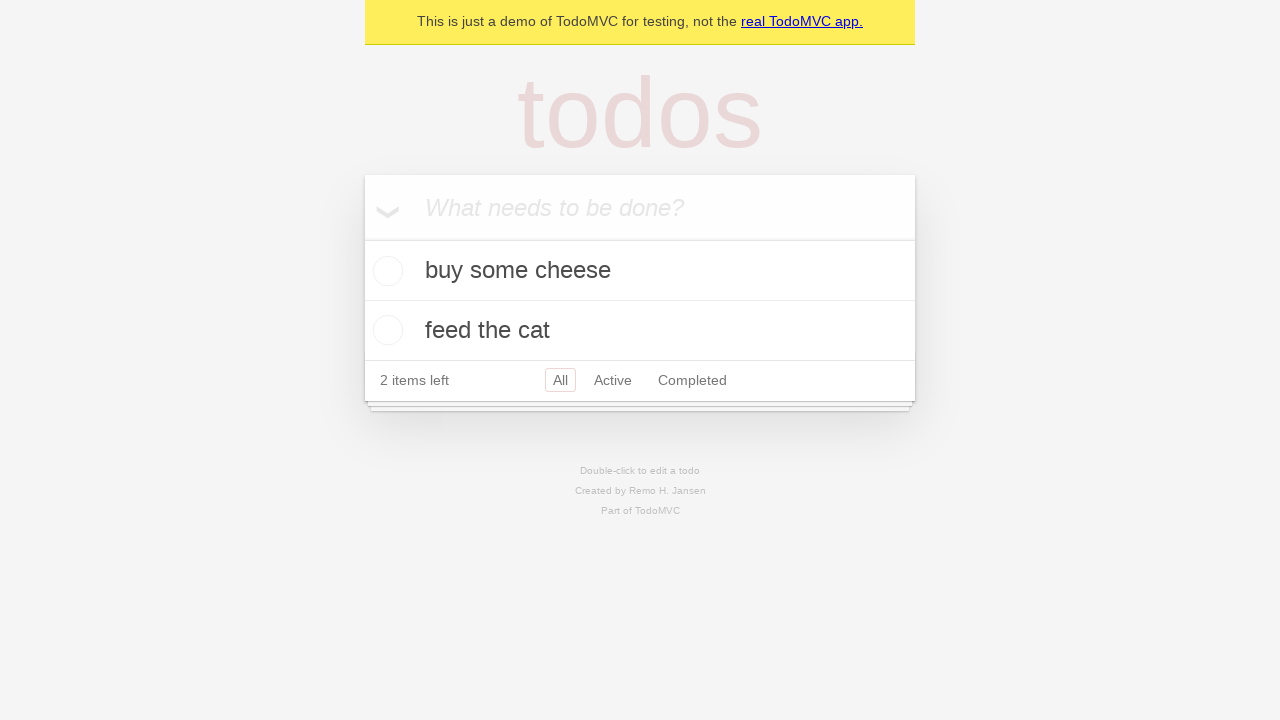

Filled todo input with 'book a doctors appointment' on internal:attr=[placeholder="What needs to be done?"i]
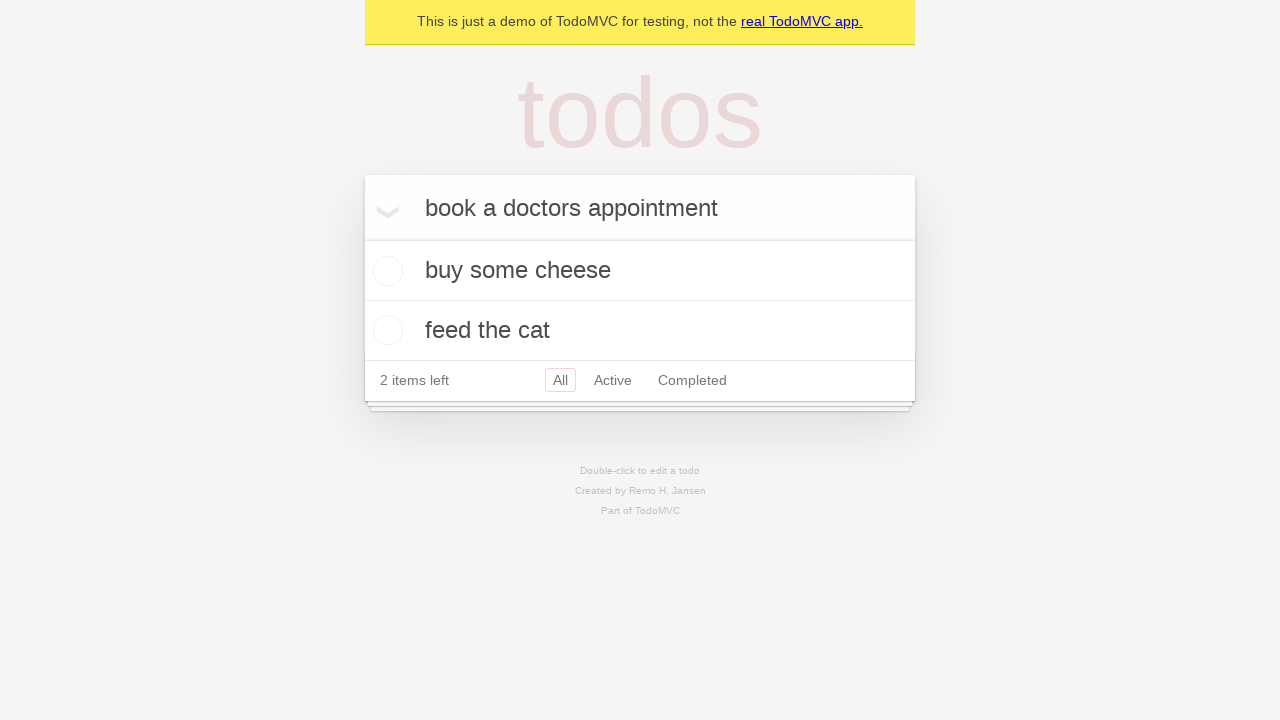

Pressed Enter to add todo 'book a doctors appointment' on internal:attr=[placeholder="What needs to be done?"i]
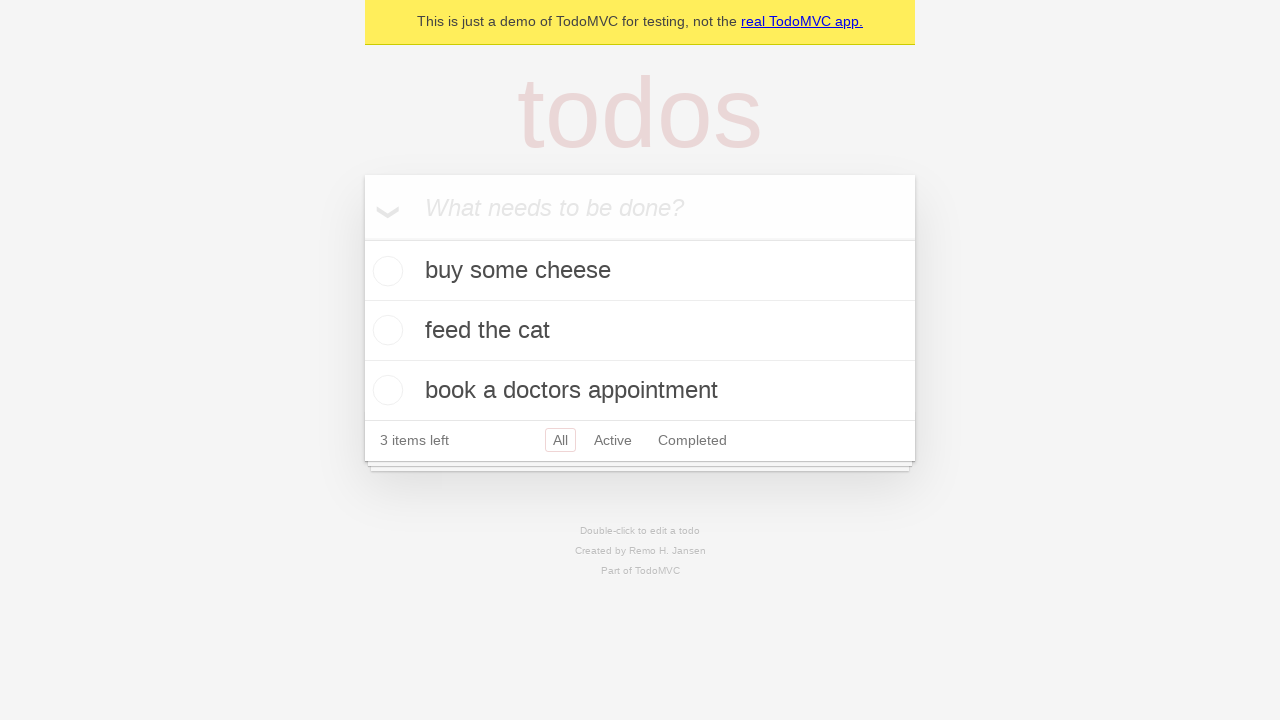

Clicked Active filter link at (613, 440) on internal:role=link[name="Active"i]
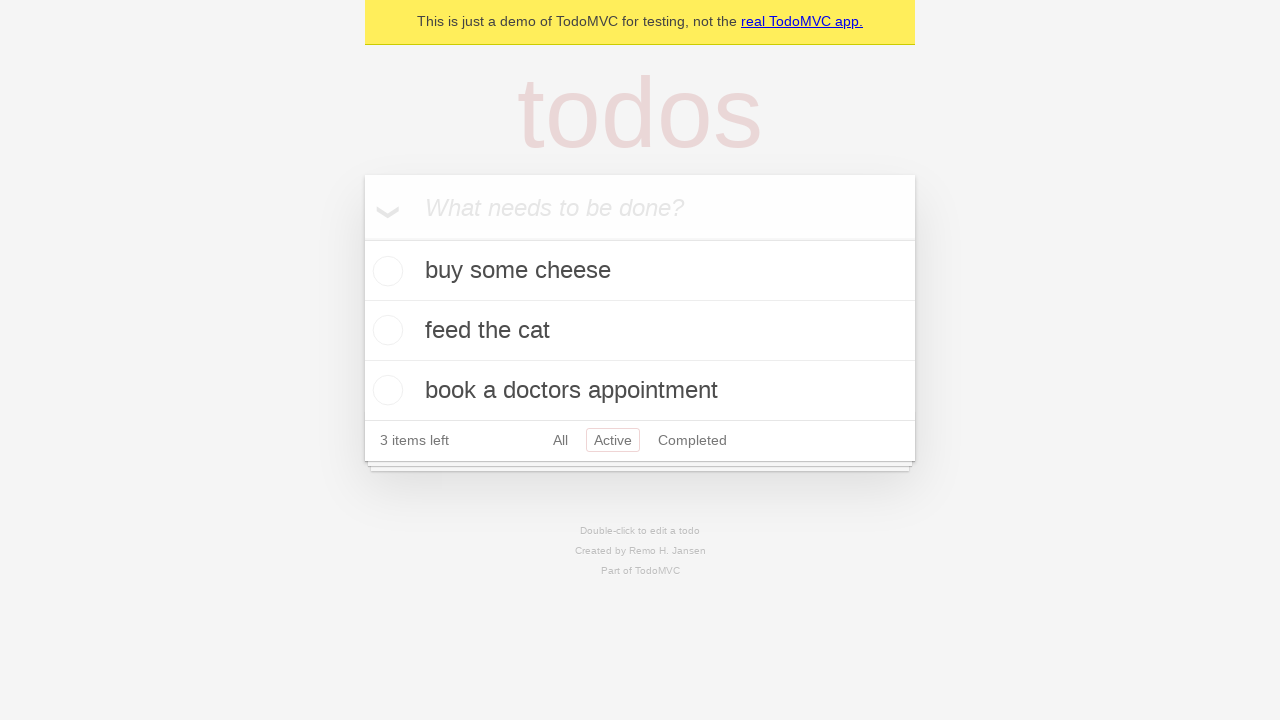

Clicked Completed filter link at (692, 440) on internal:role=link[name="Completed"i]
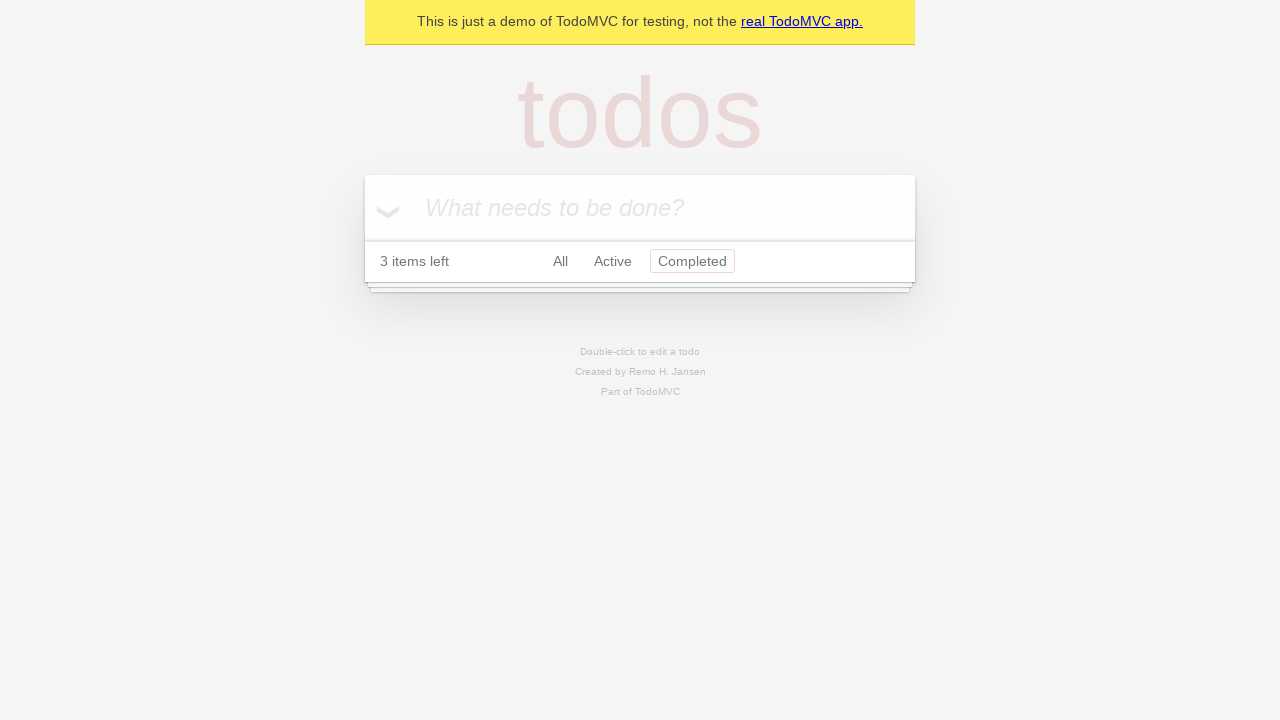

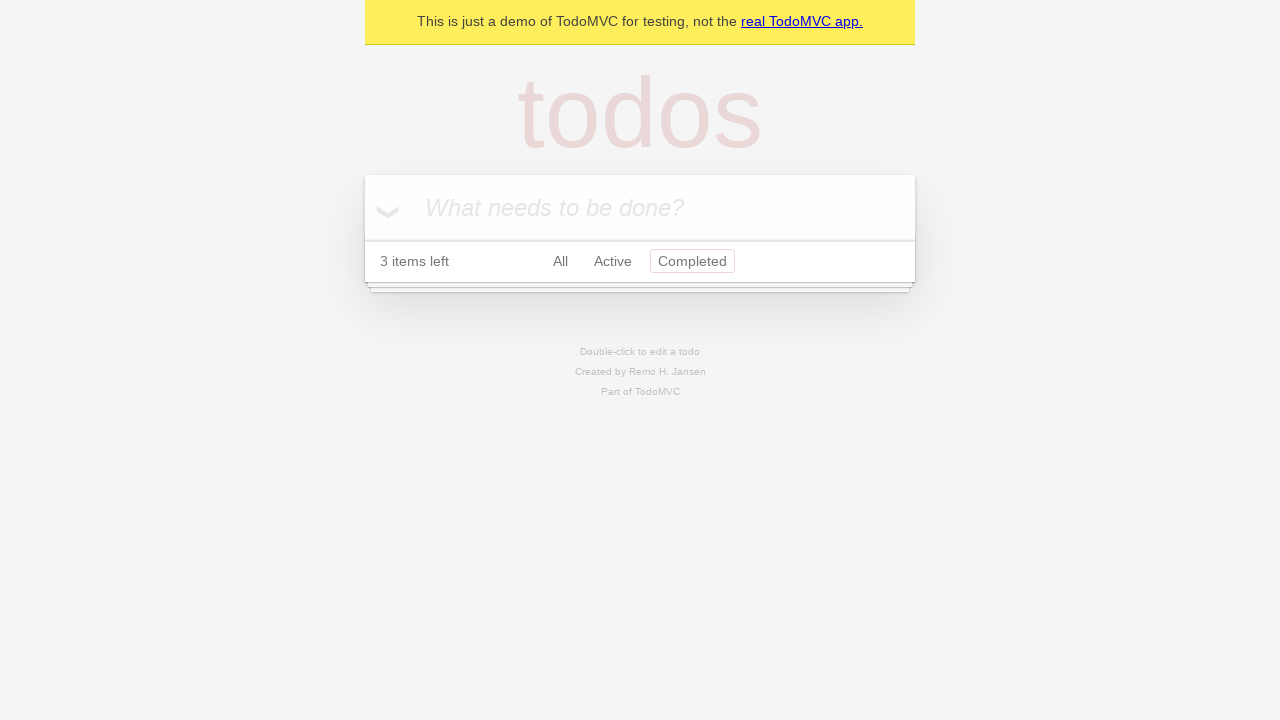